Tests table sorting functionality by clicking on a column header to sort items, then verifies the sorting order and retrieves price information for specific items

Starting URL: https://rahulshettyacademy.com/seleniumPractise/#/offers

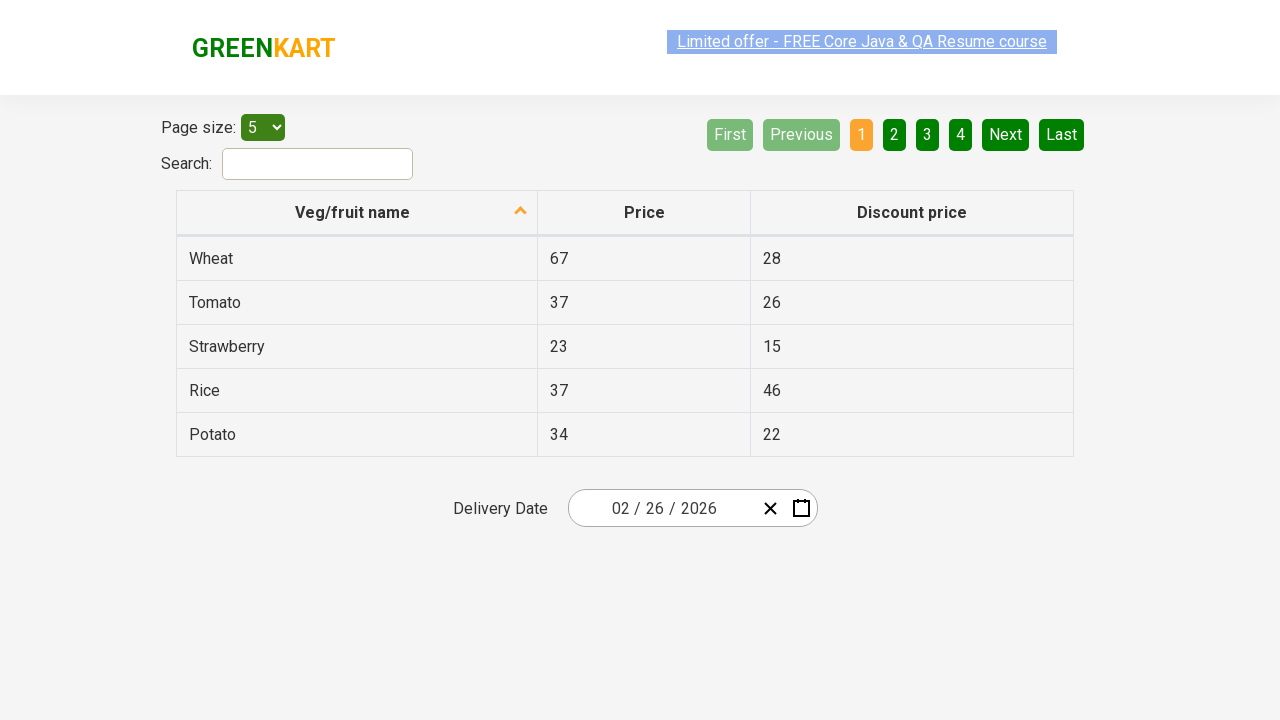

Clicked column header to sort table by descending order at (521, 212) on th[role='columnheader'] [class='sort-icon sort-descending']
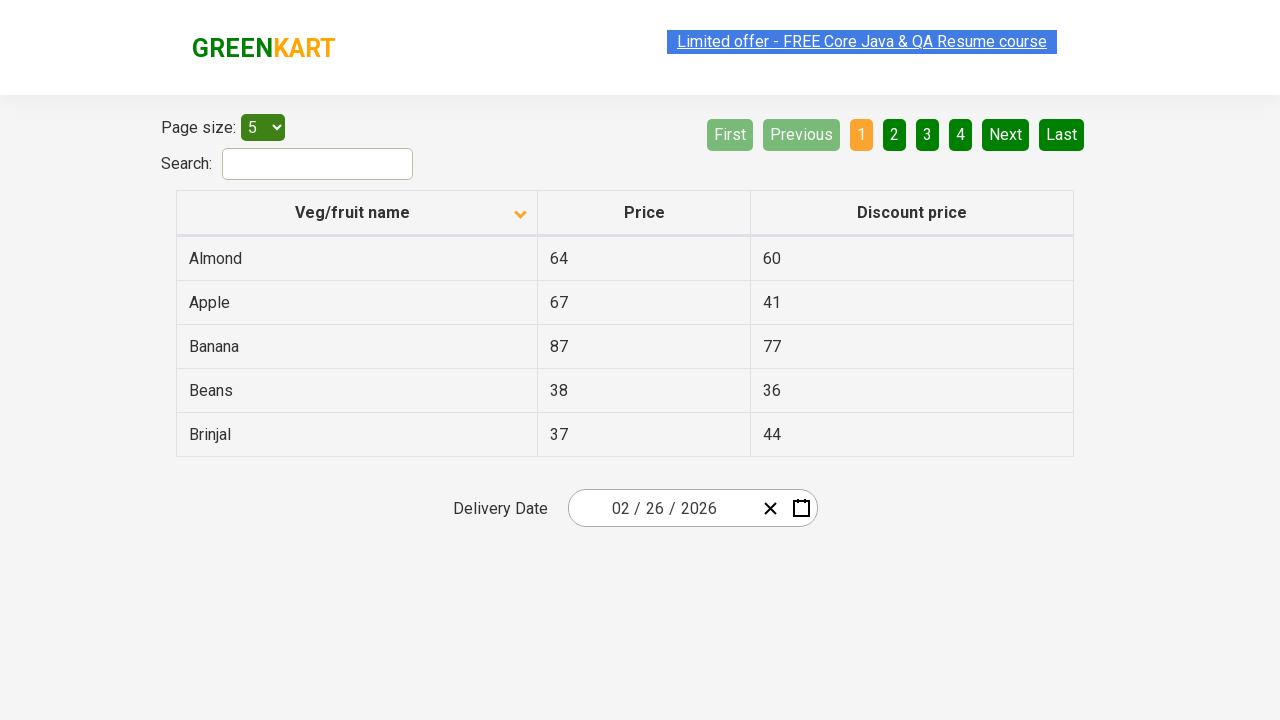

Waited for table sorting to complete
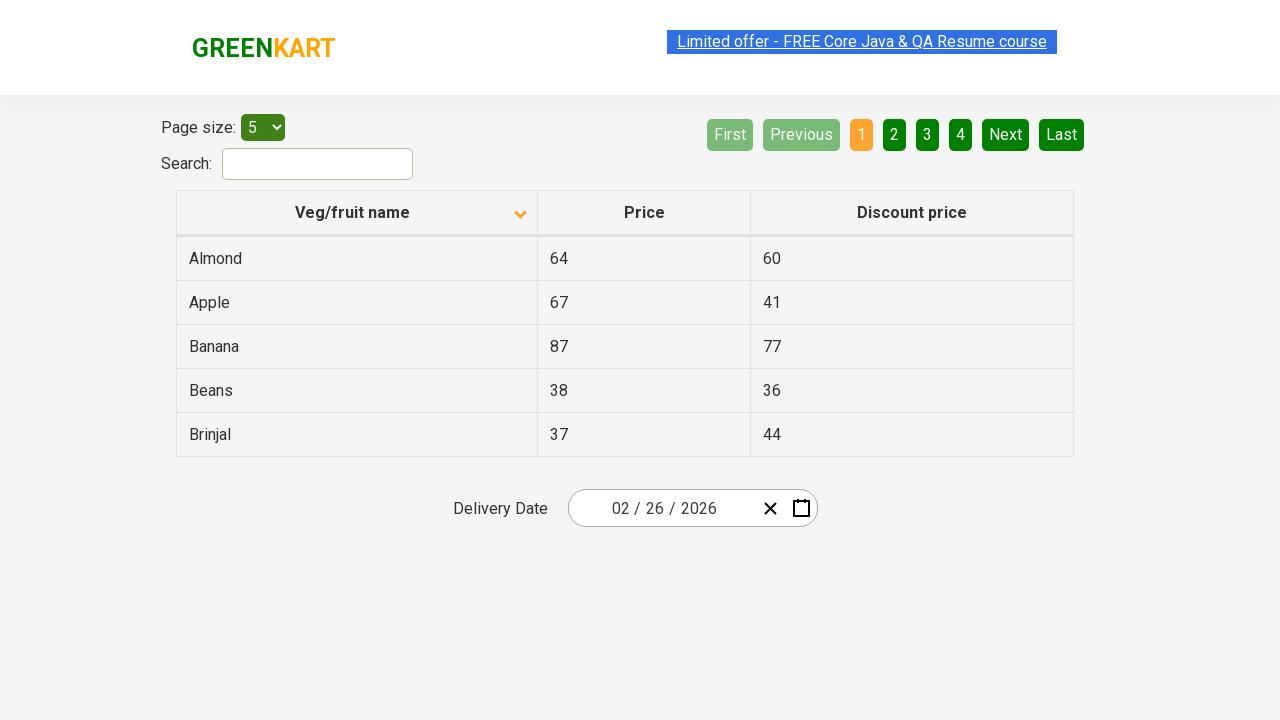

Retrieved all first column elements from the table
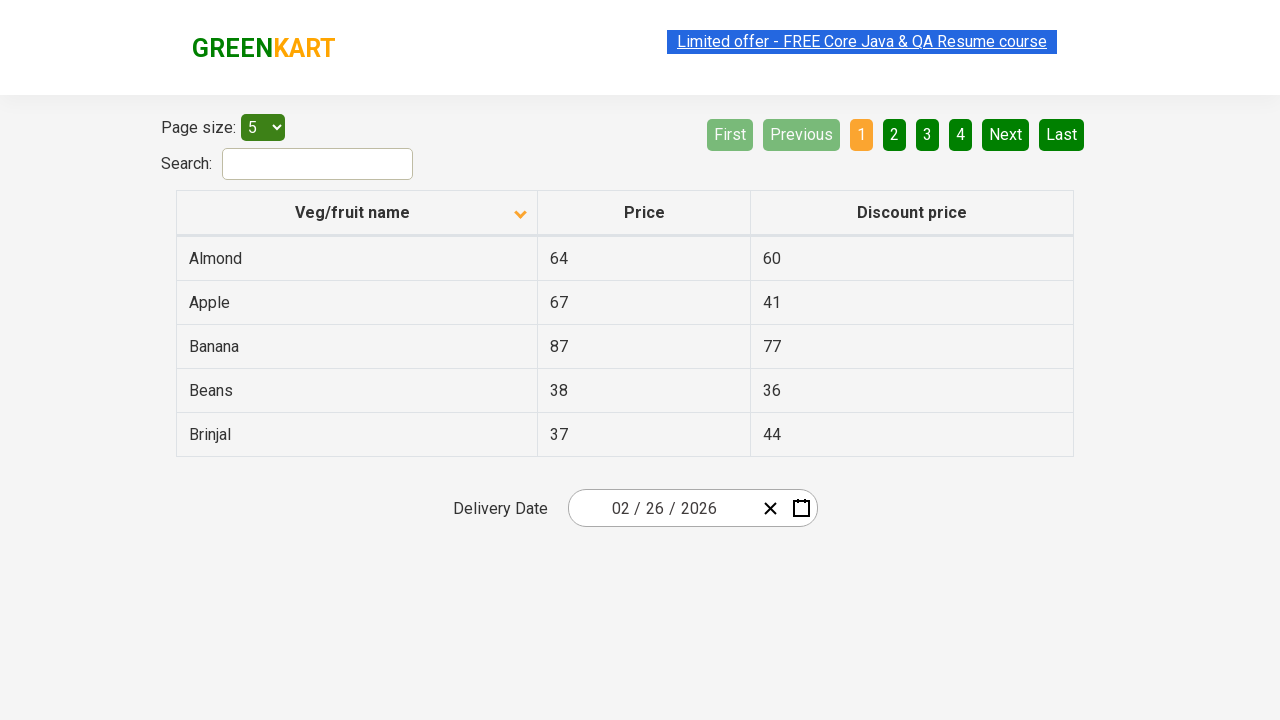

Extracted text content from all column elements
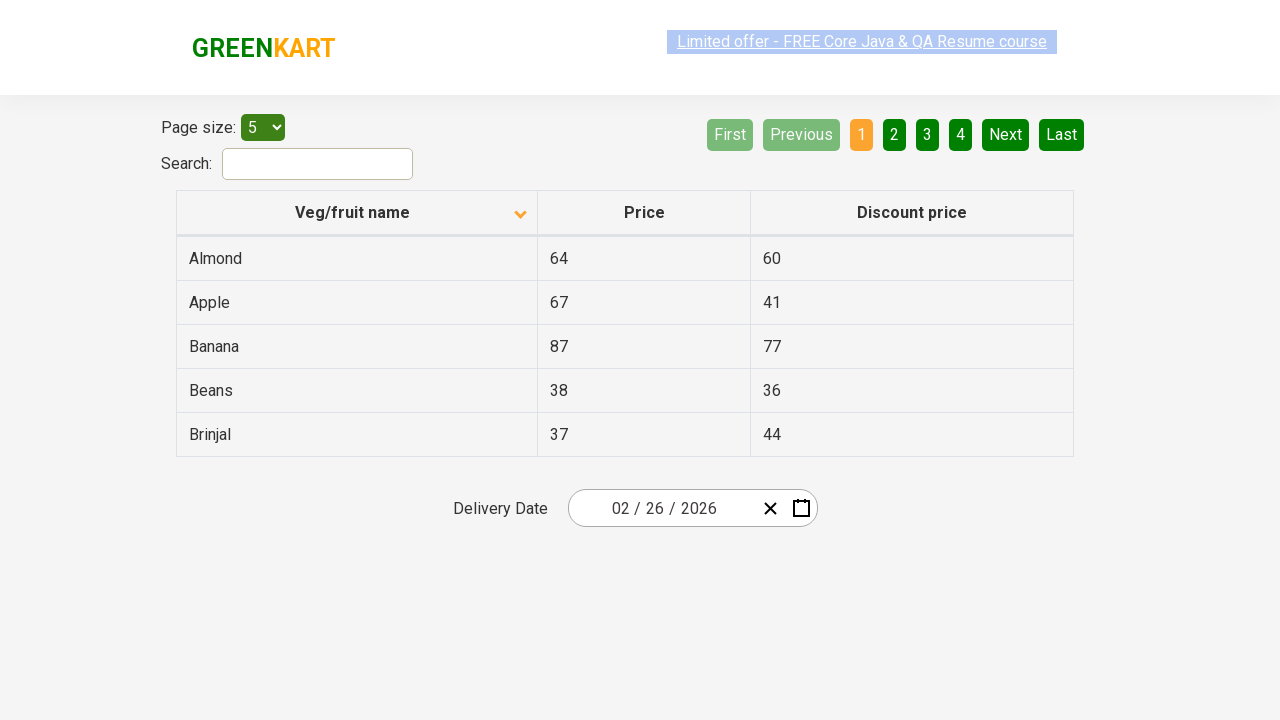

Created sorted version of the column text for comparison
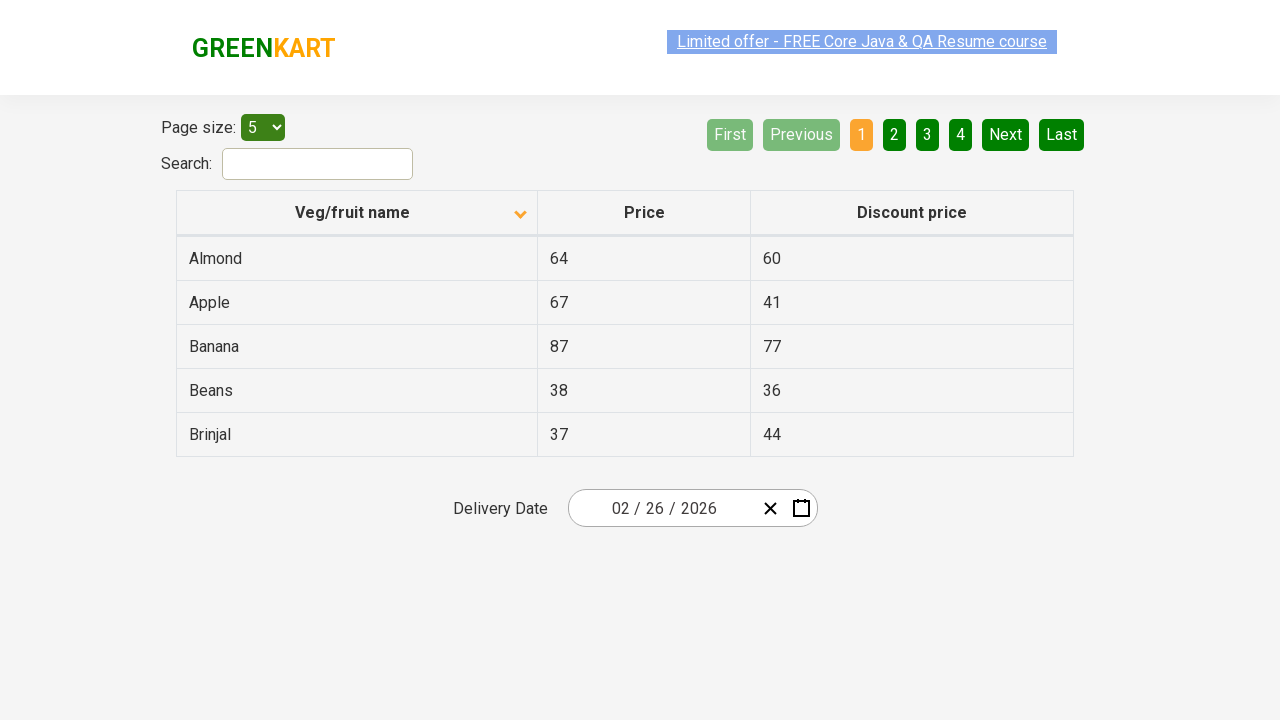

Verified that table is sorted in alphabetical order
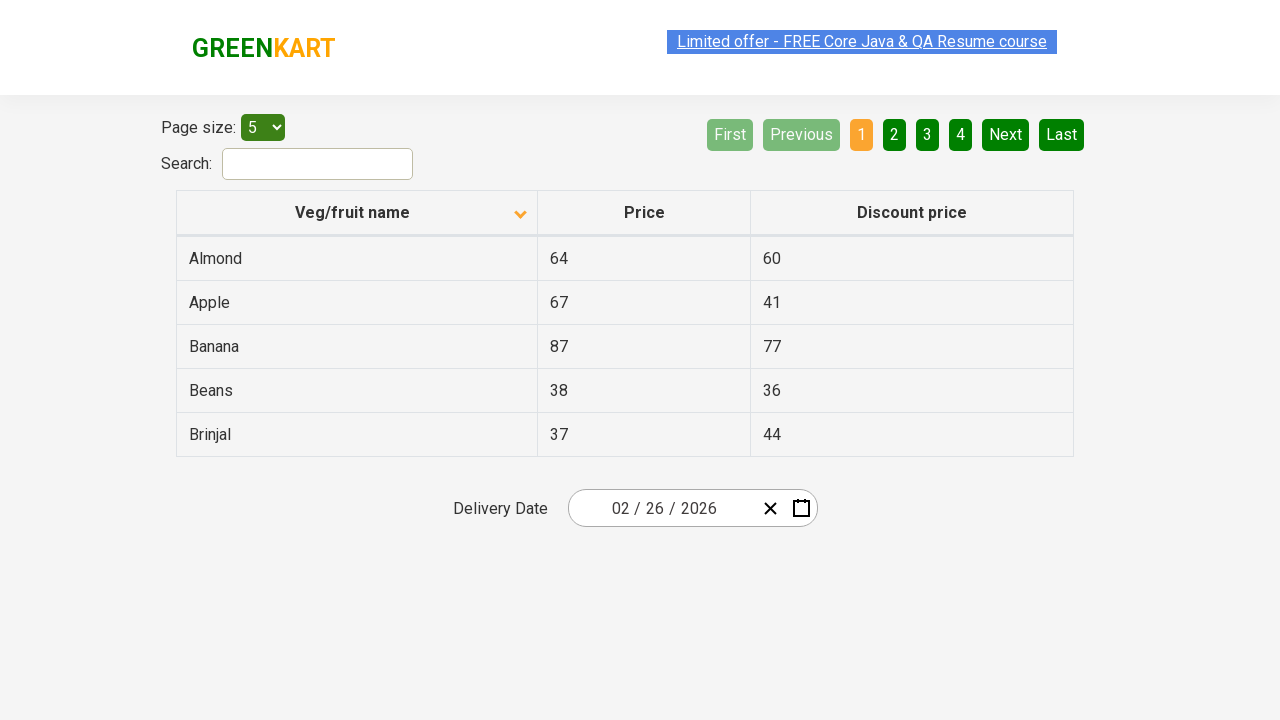

Filtered column elements to find all items containing 'Beans'
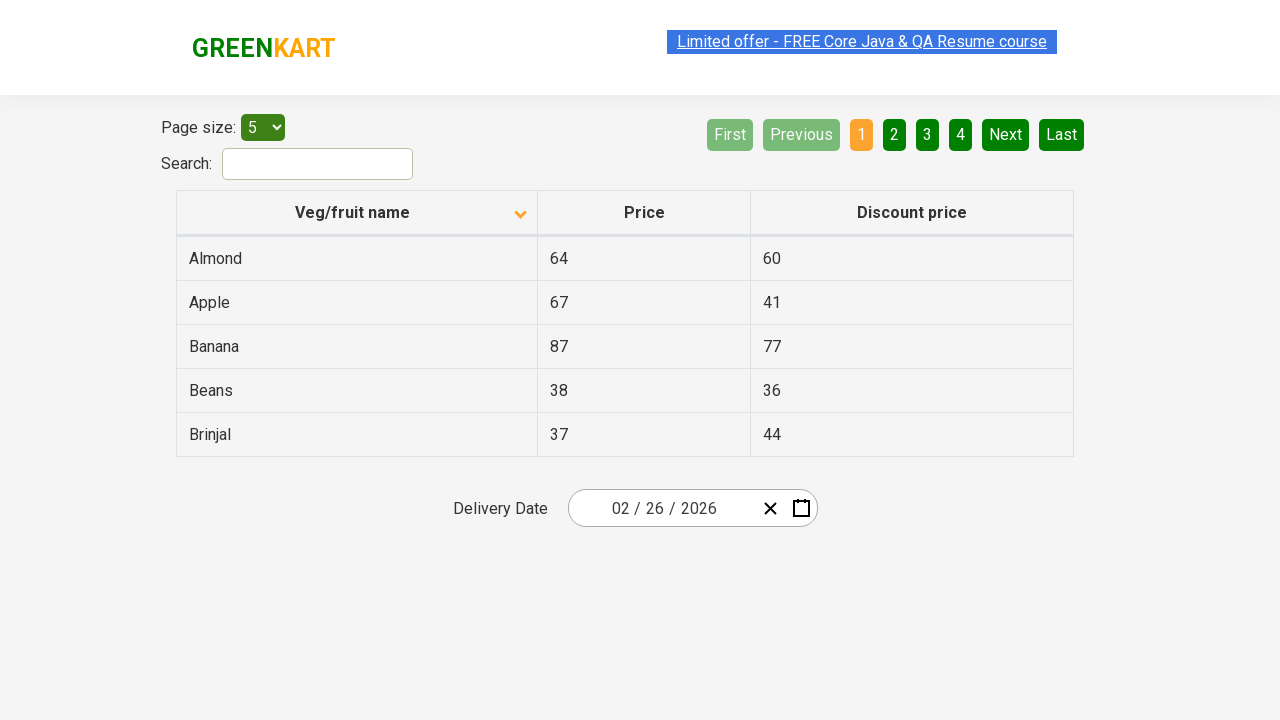

Retrieved price for Beans item: 38
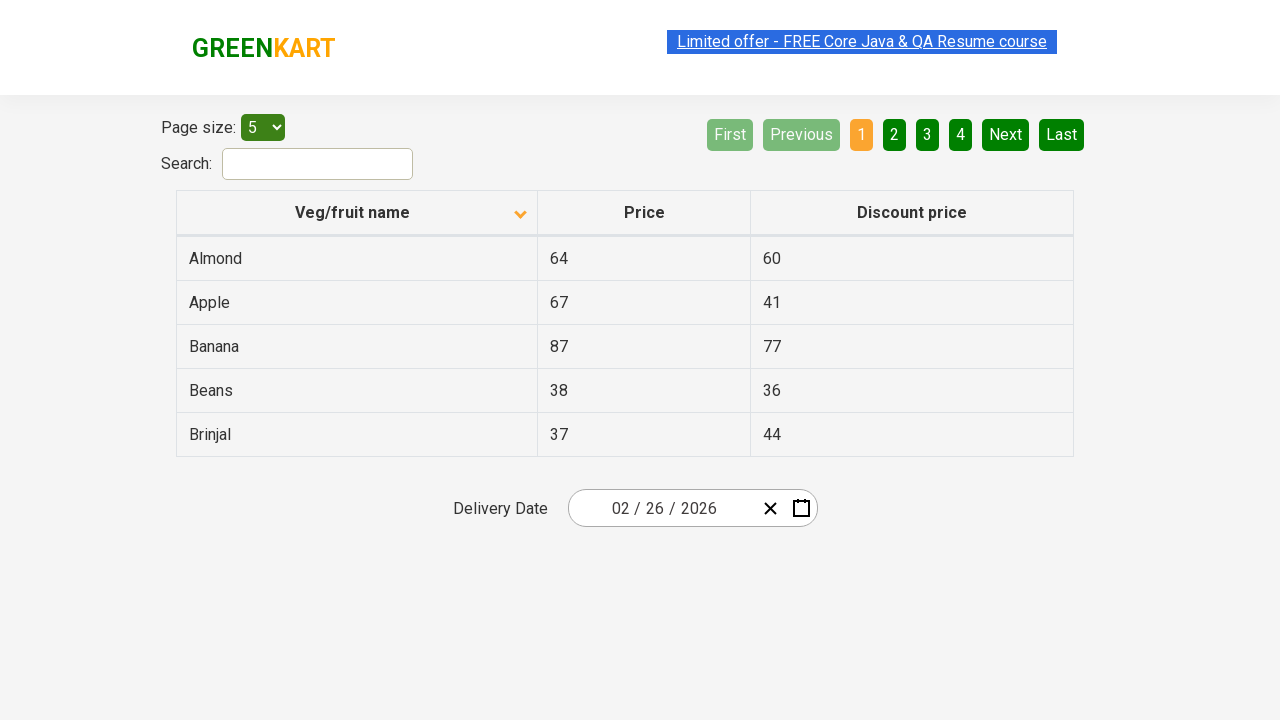

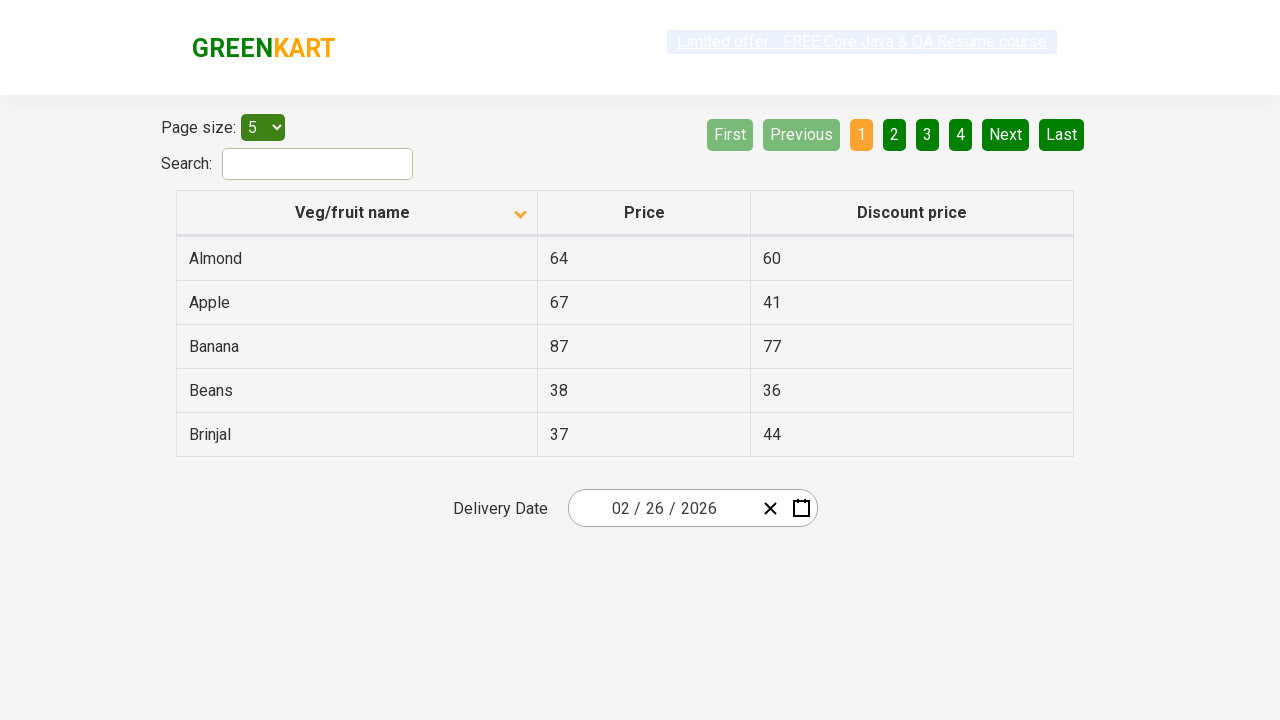